Tests various form elements on the Bonigarcia web form including text input, password, textarea, dropdowns, checkboxes, radio buttons, color picker, date picker, and range slider, then submits the form

Starting URL: https://bonigarcia.dev/selenium-webdriver-java/web-form.html

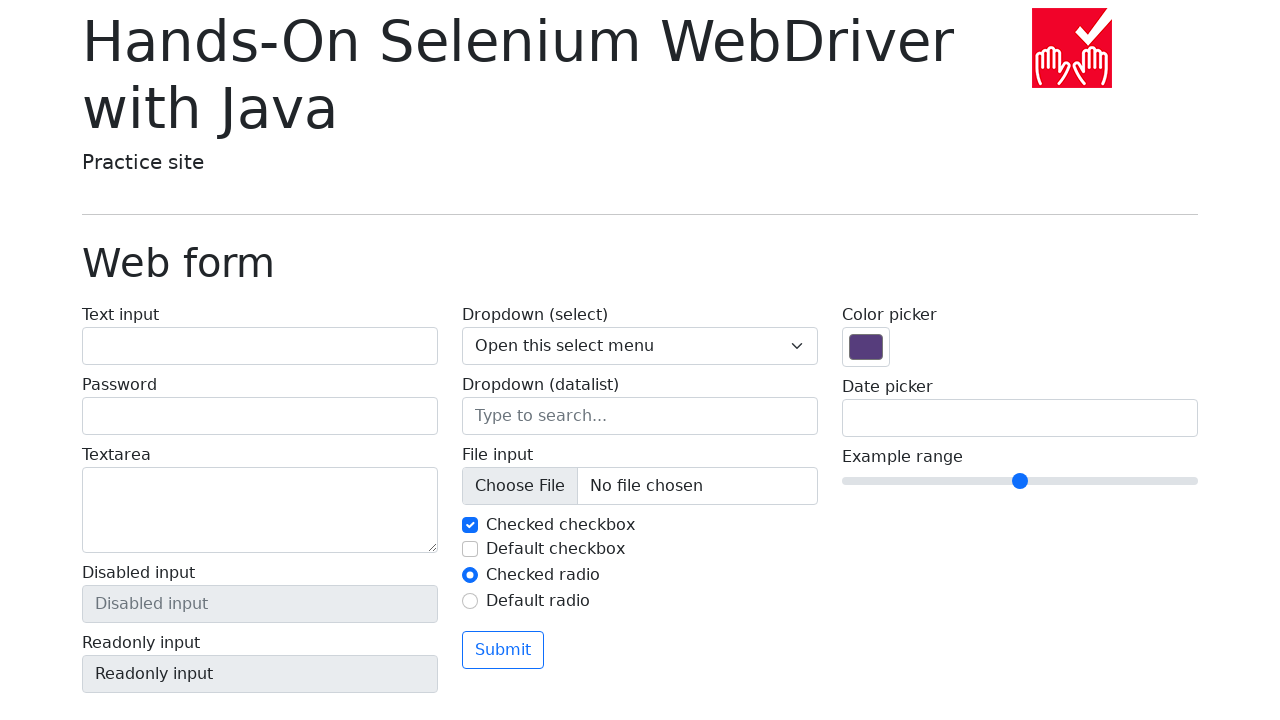

Filled text input field with 'Marcus Wellington' on #my-text-id
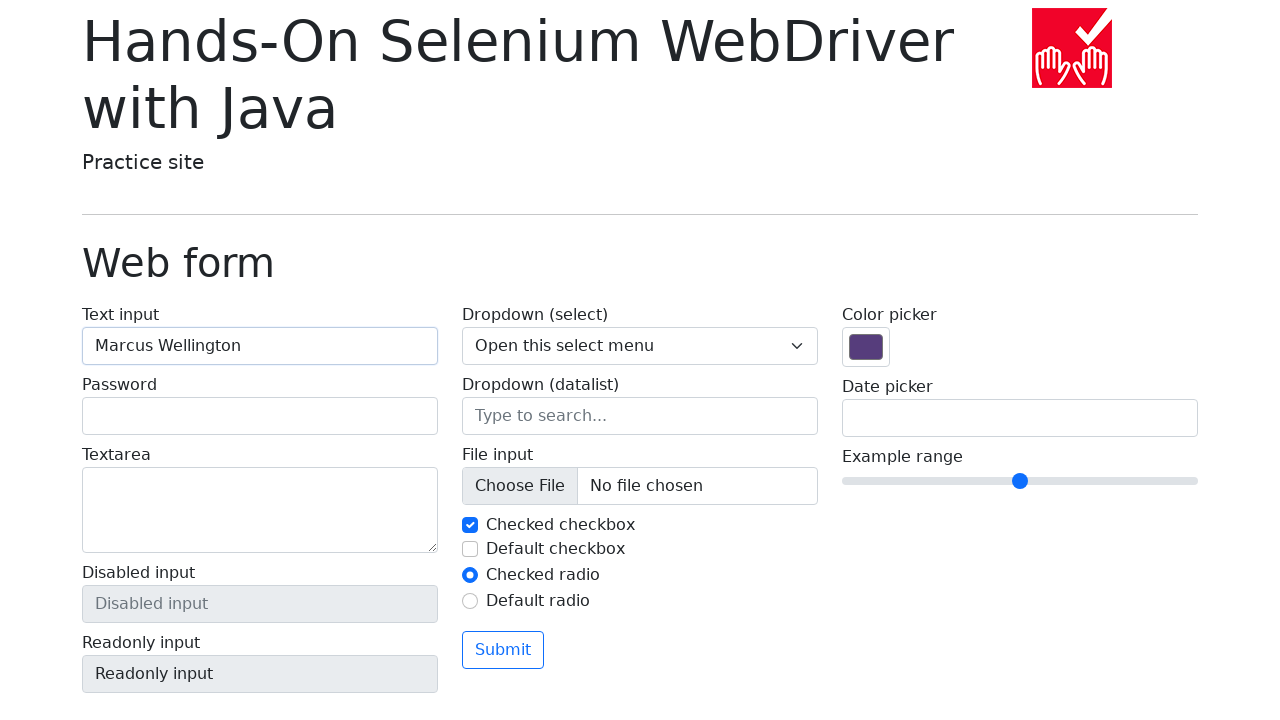

Filled password field with secure password on input[type='password']
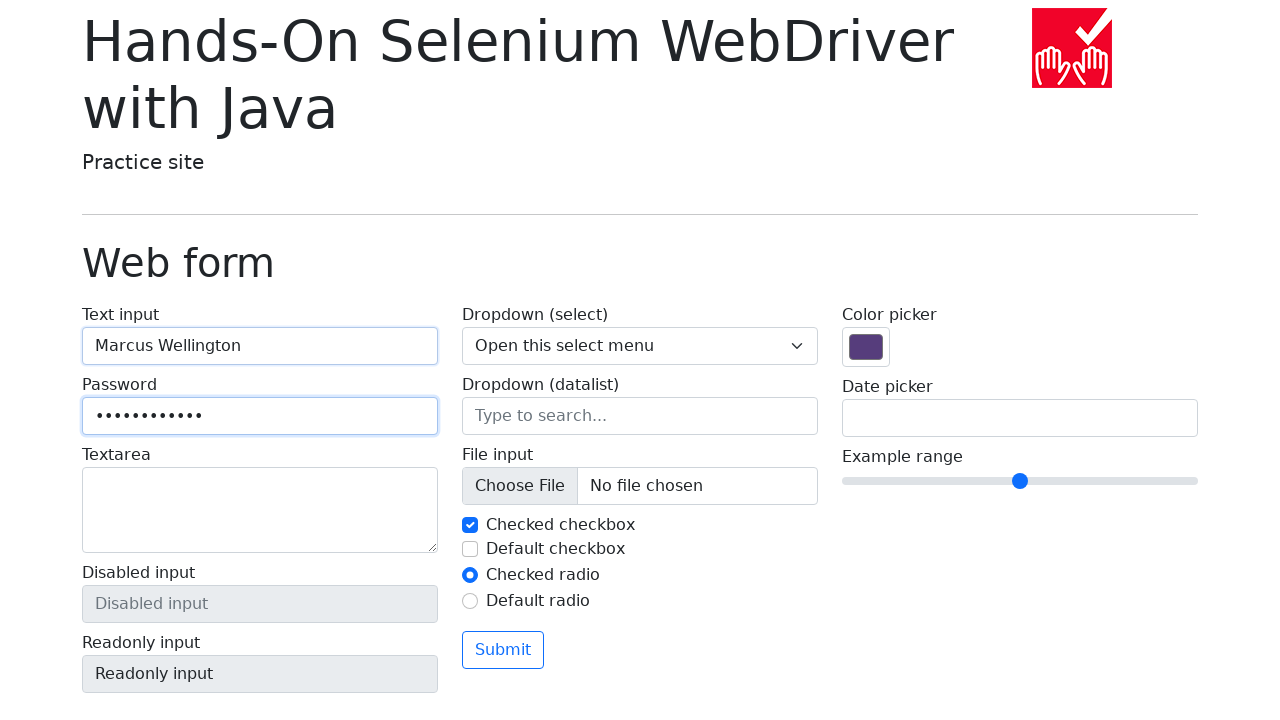

Filled textarea with sample text on textarea
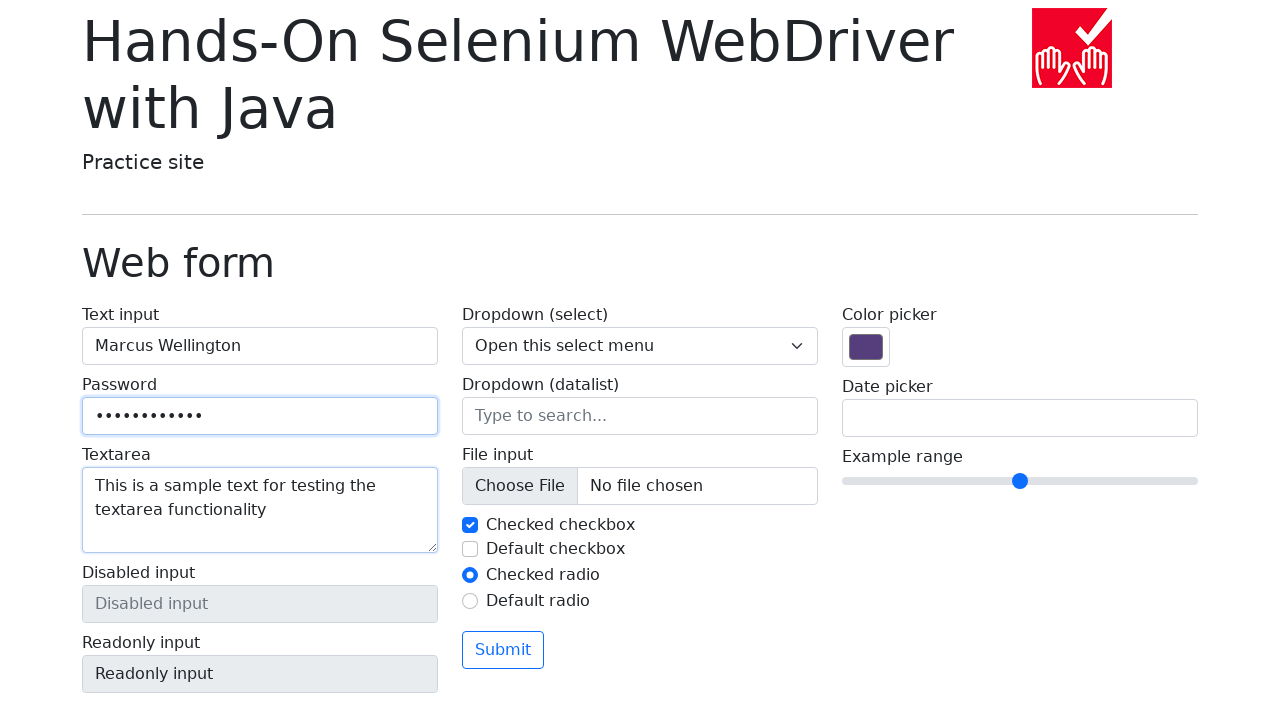

Selected option 1 from dropdown menu on select[name='my-select']
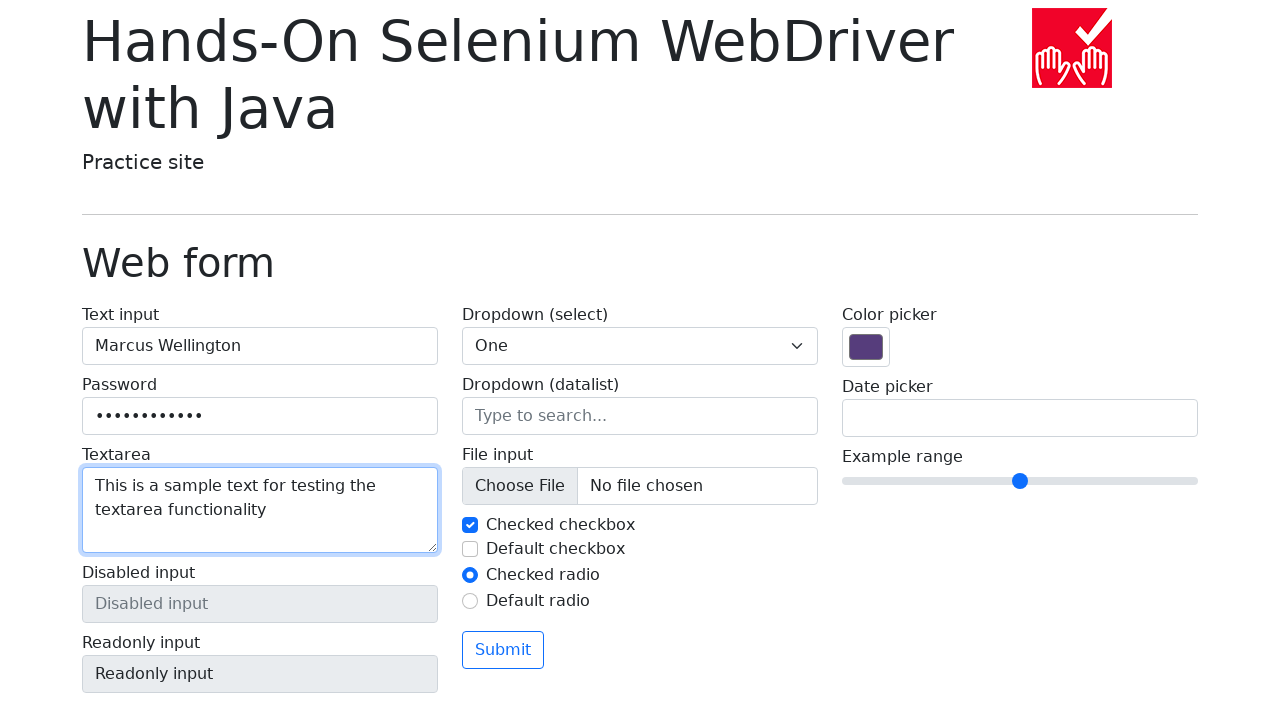

Selected option 2 from dropdown menu on select[name='my-select']
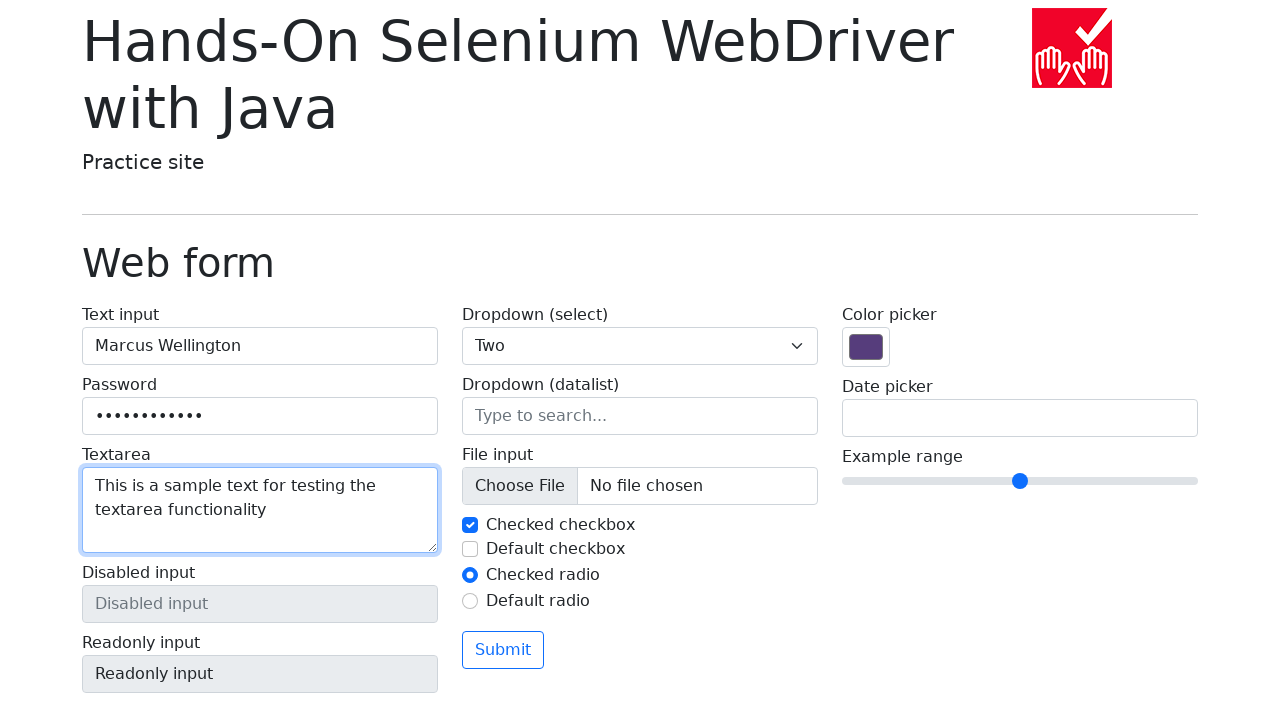

Selected option 3 from dropdown menu on select[name='my-select']
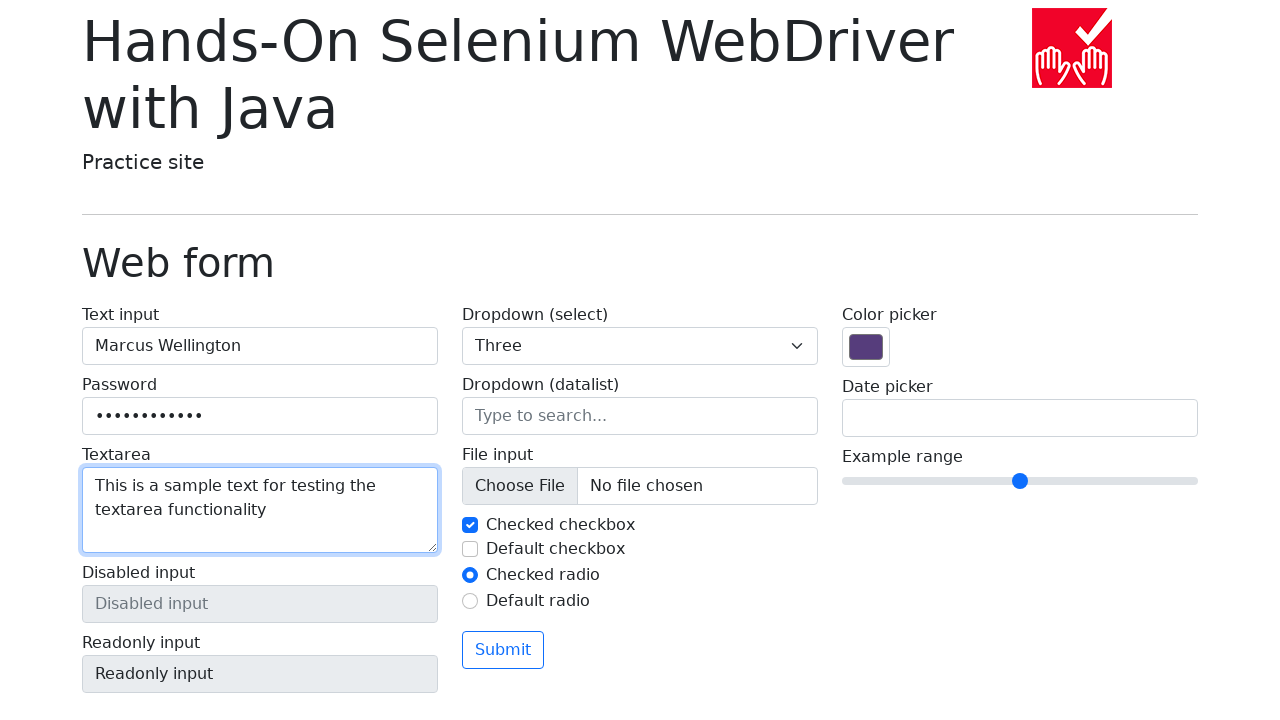

Clicked on datalist input field at (640, 416) on input[name='my-datalist']
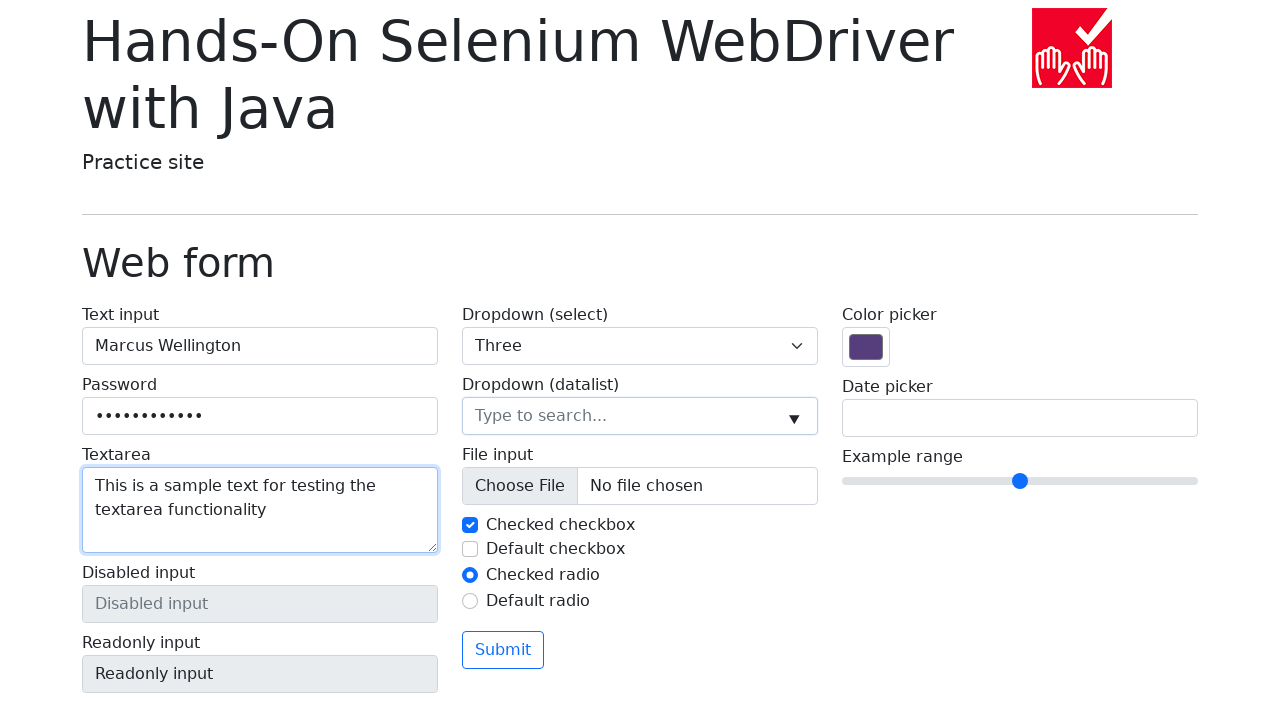

Filled datalist with 'San Francisco' on input[name='my-datalist']
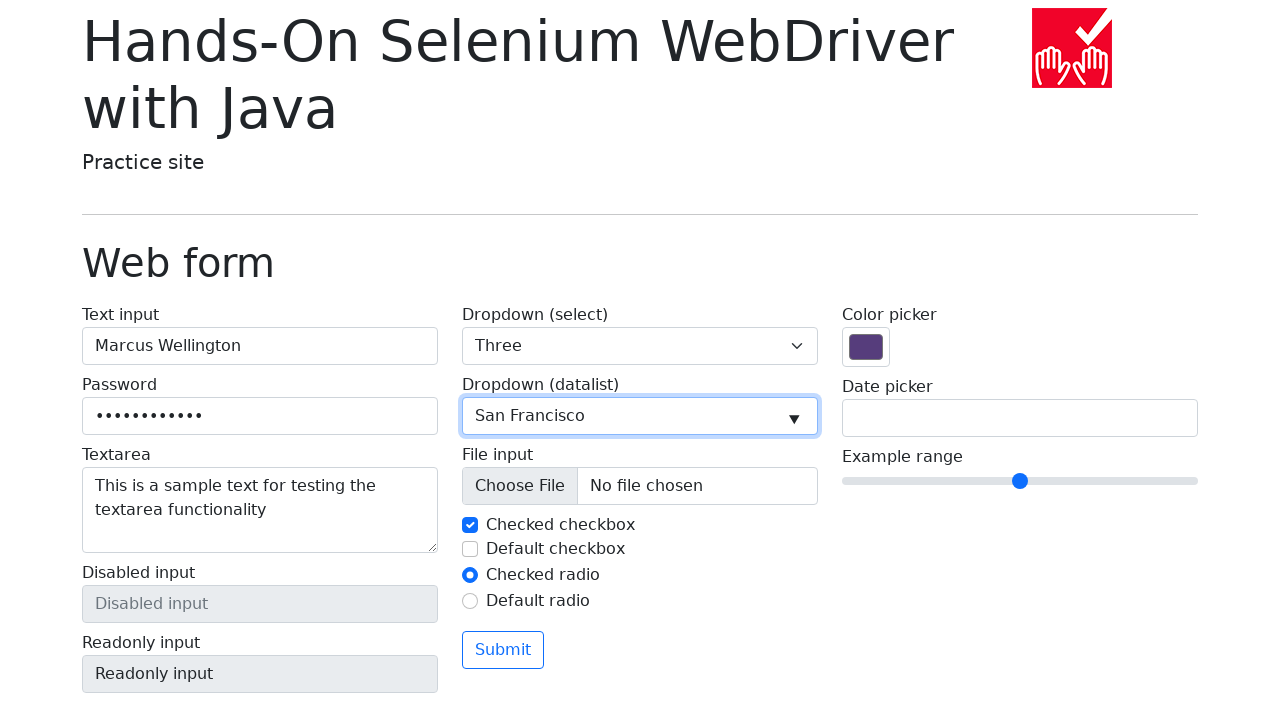

Cleared datalist input field on input[name='my-datalist']
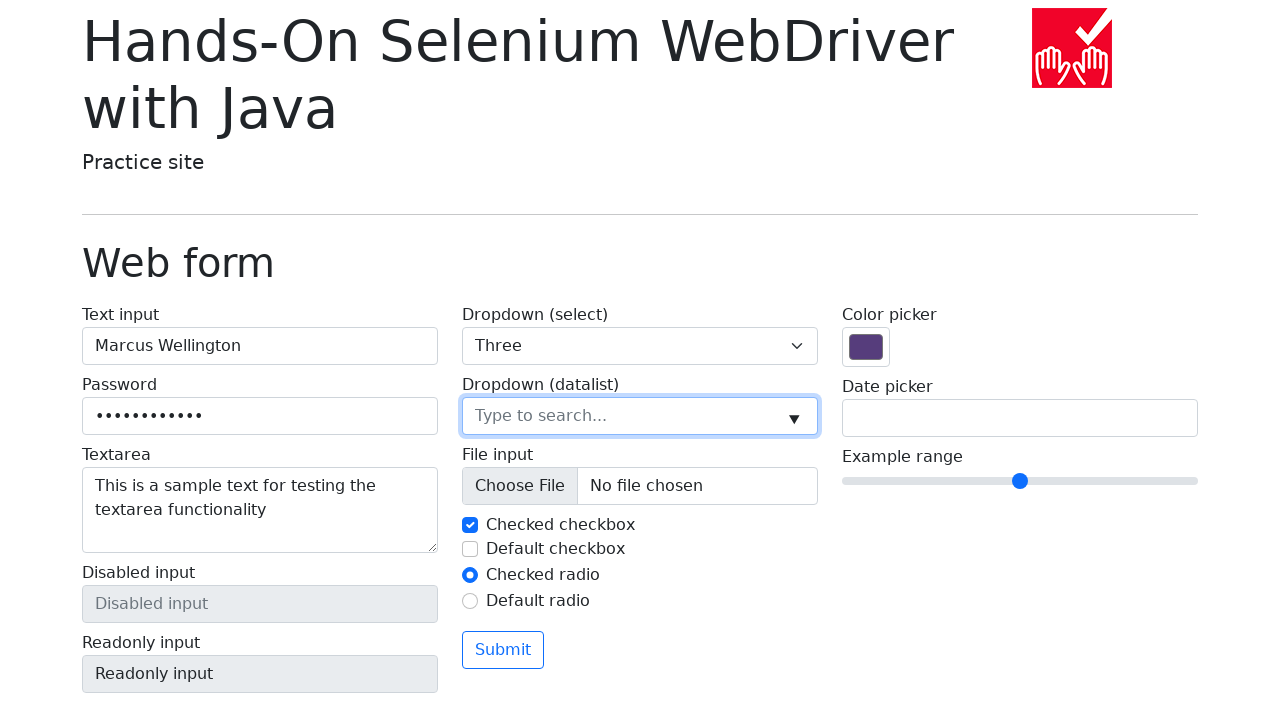

Filled datalist with 'New York' on input[name='my-datalist']
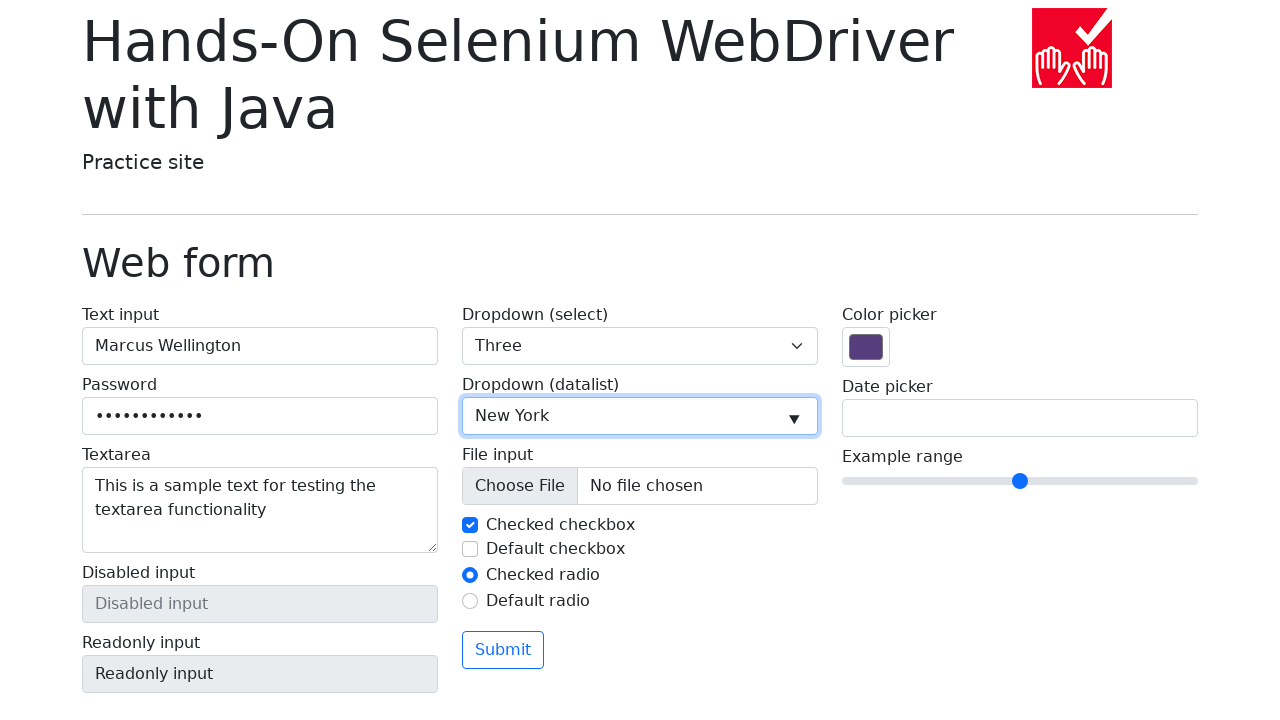

Scrolled checkbox into view
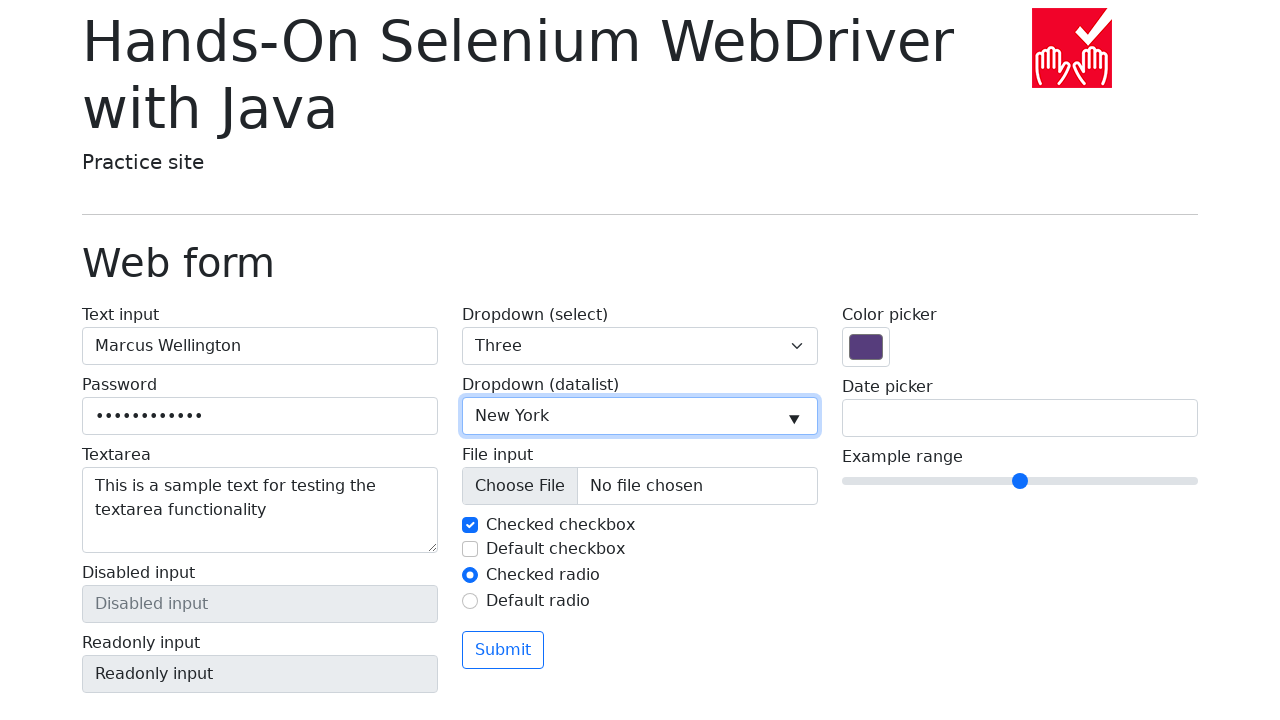

Unchecked first checkbox at (470, 525) on input#my-check-1
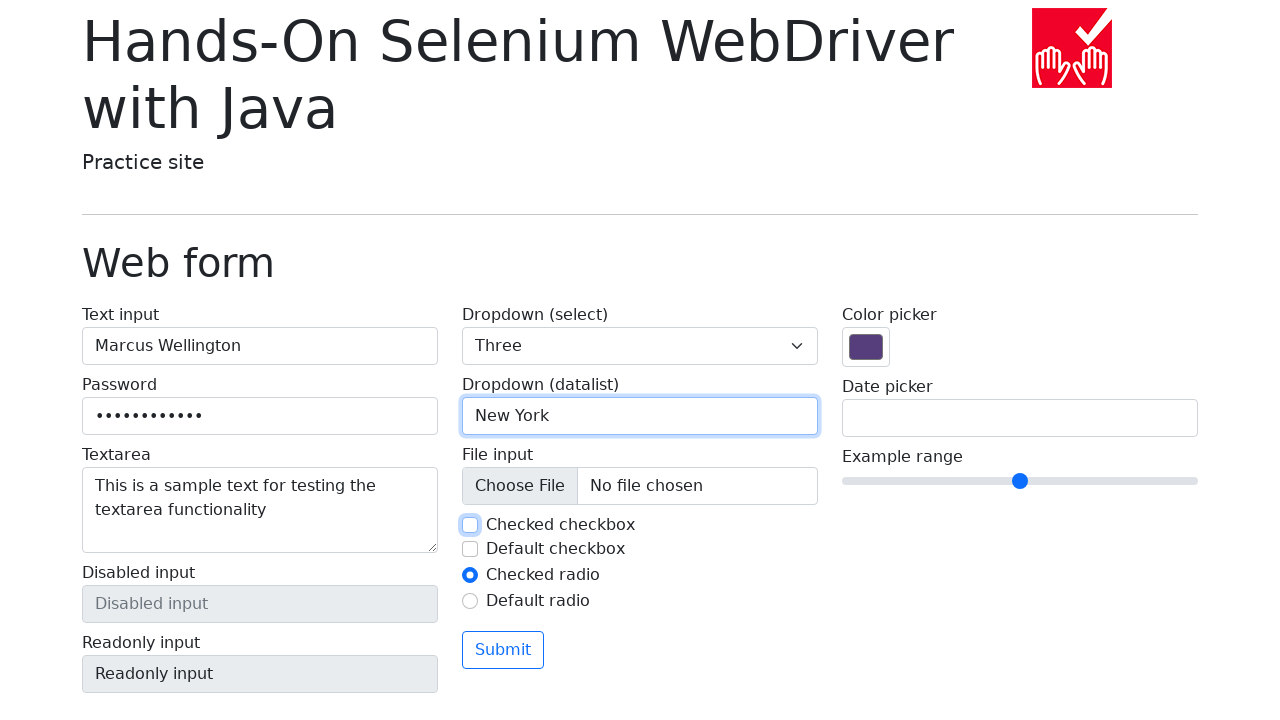

Re-checked first checkbox at (470, 525) on input#my-check-1
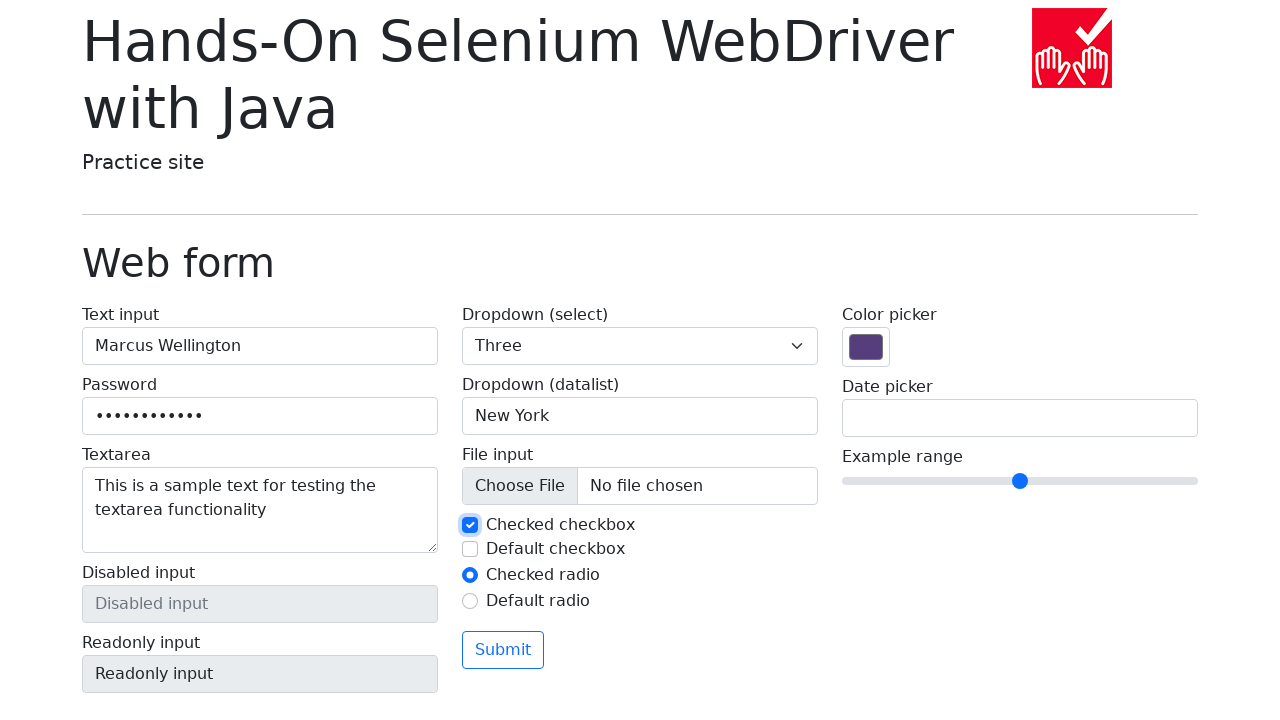

Checked second checkbox at (470, 549) on input#my-check-2
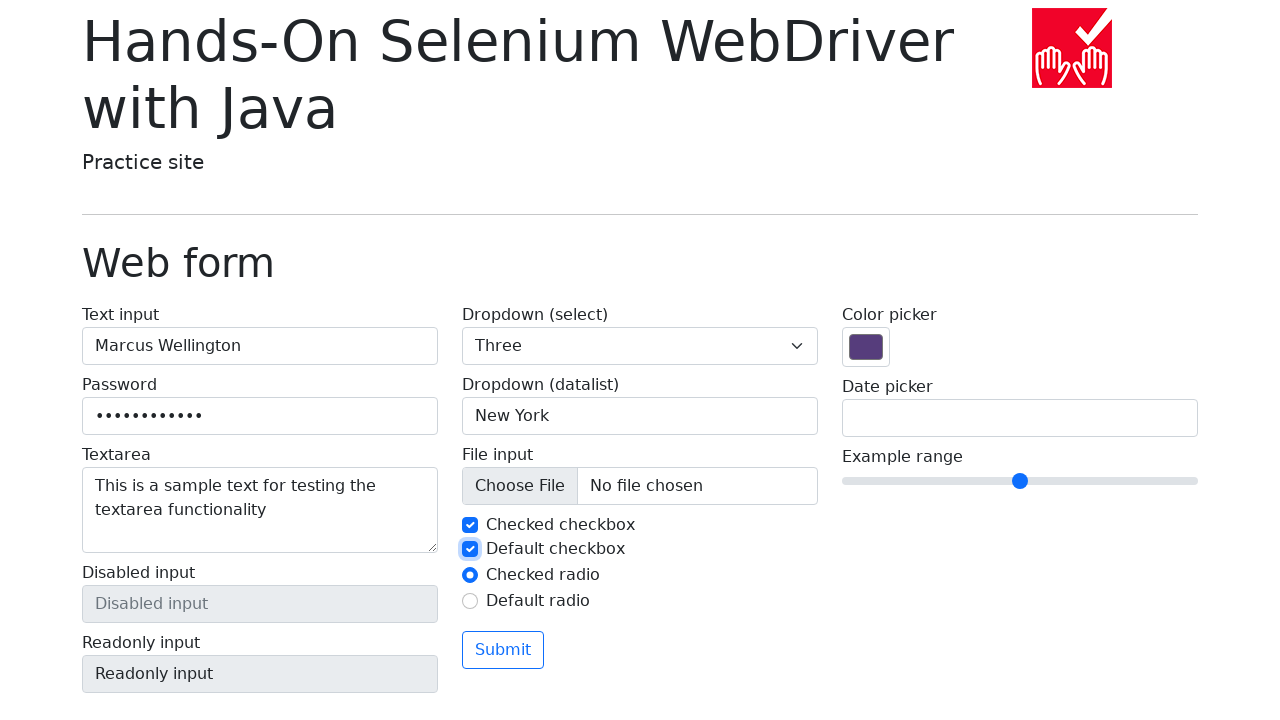

Unchecked second checkbox at (470, 549) on input#my-check-2
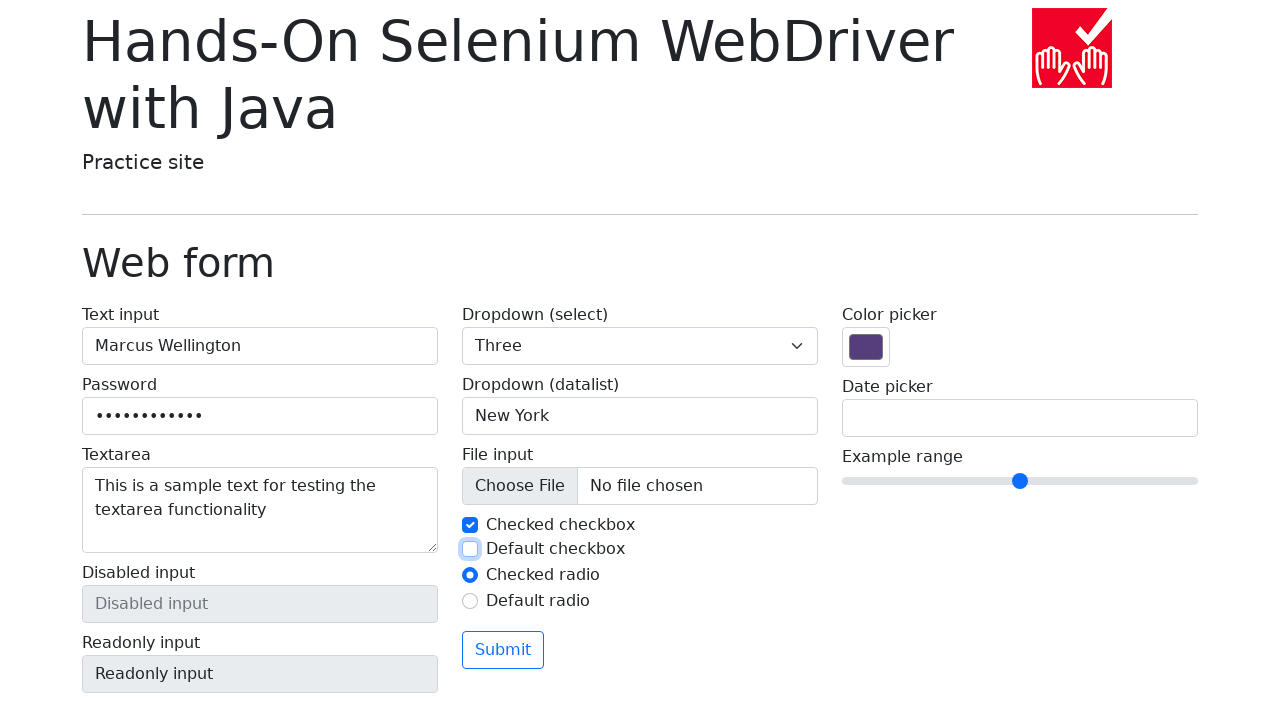

Selected second radio button at (470, 601) on input#my-radio-2
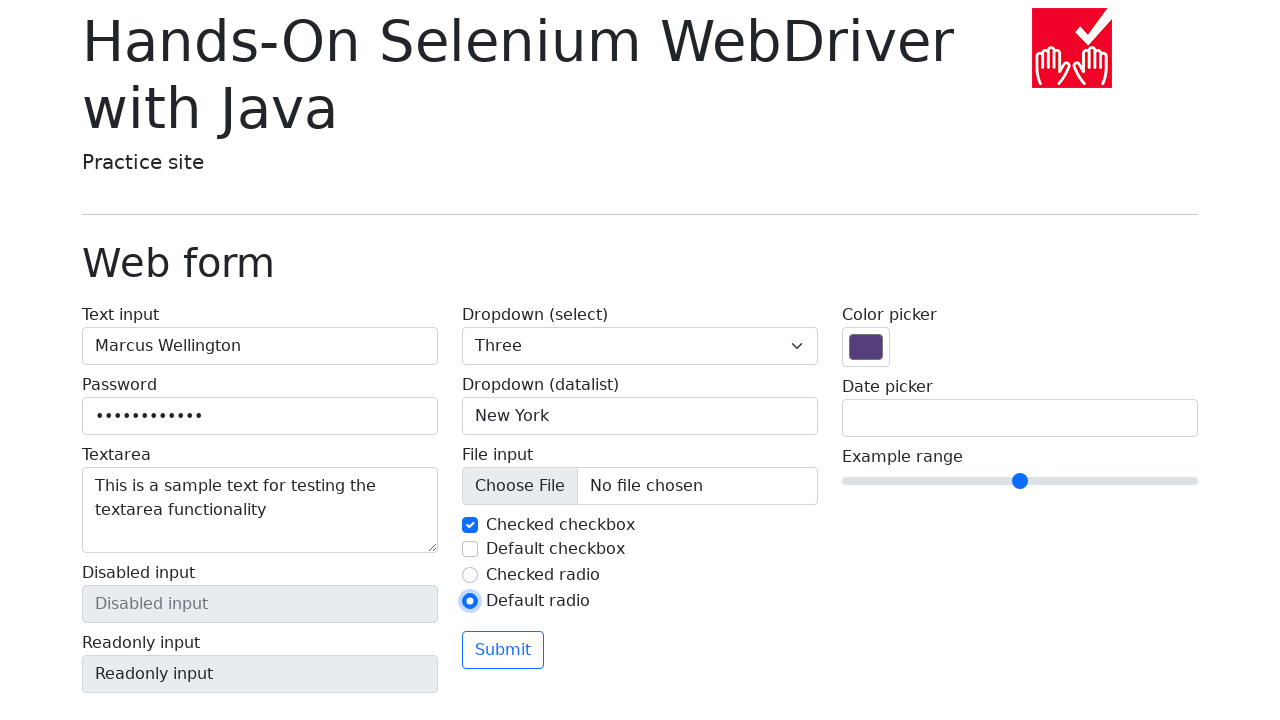

Set color picker to '#ff5733'
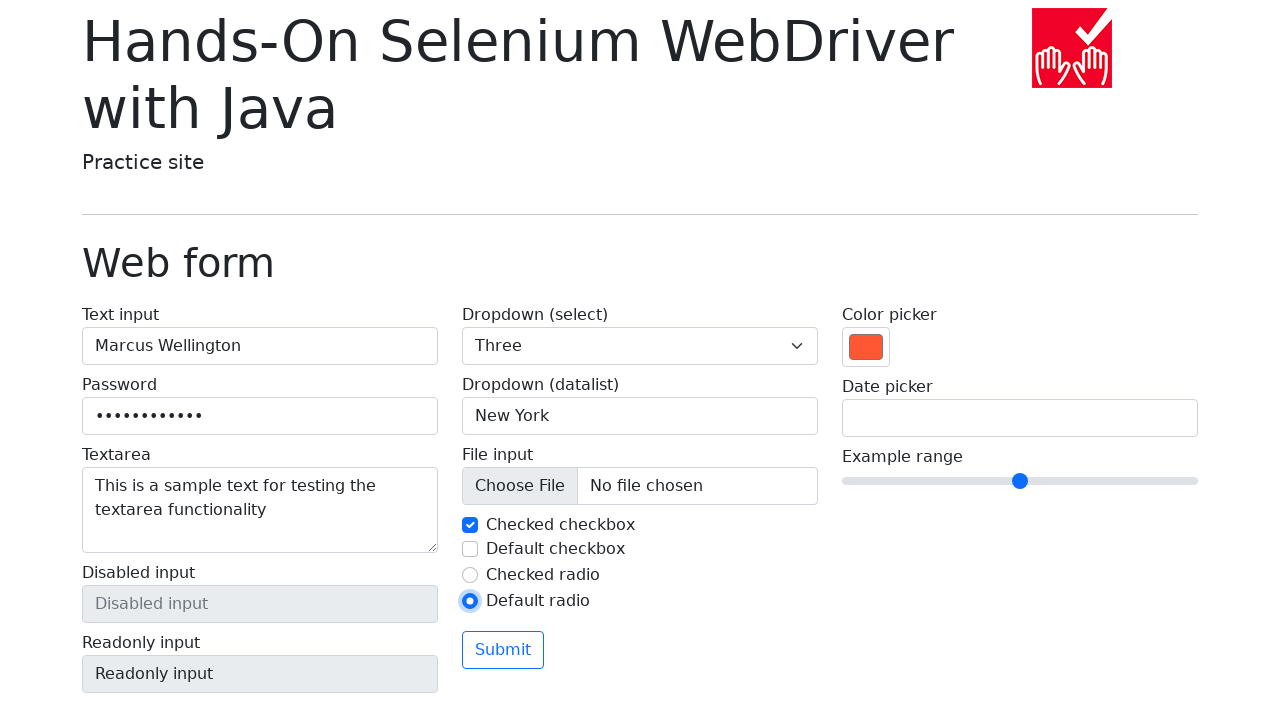

Scrolled date picker field into view
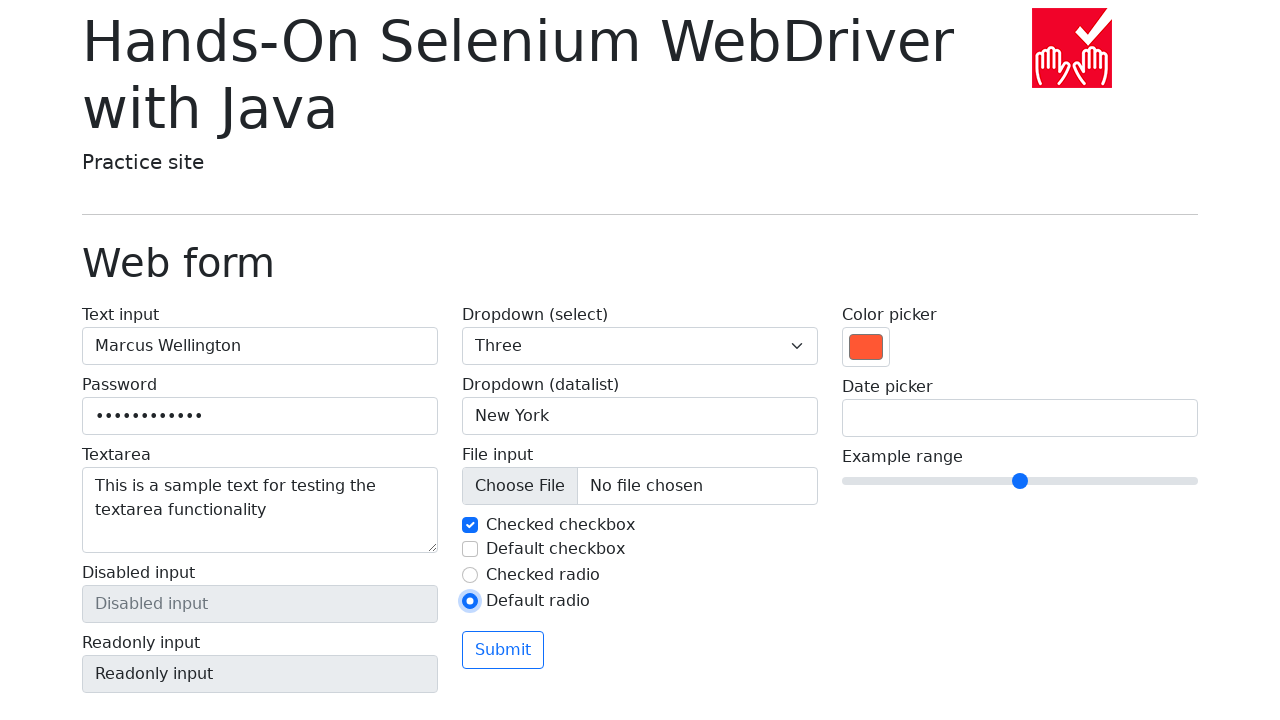

Clicked on date picker field to open calendar at (1020, 418) on input[name='my-date']
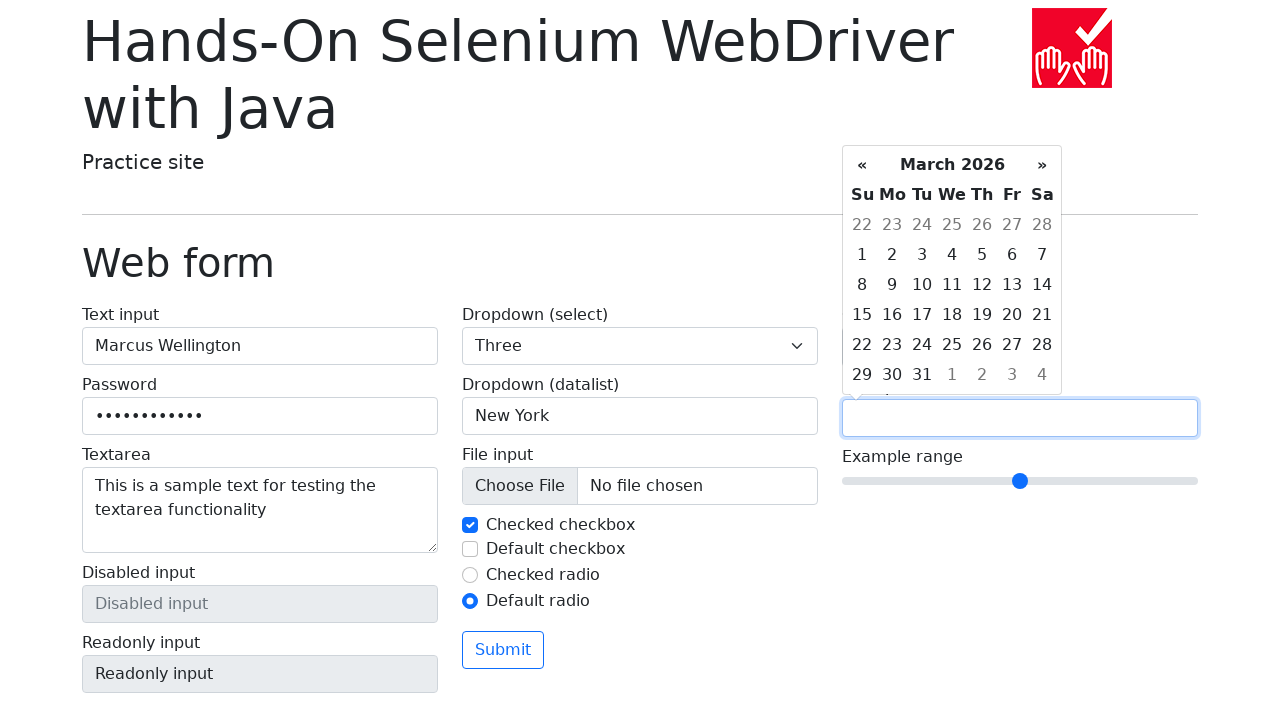

Date picker calendar opened and loaded
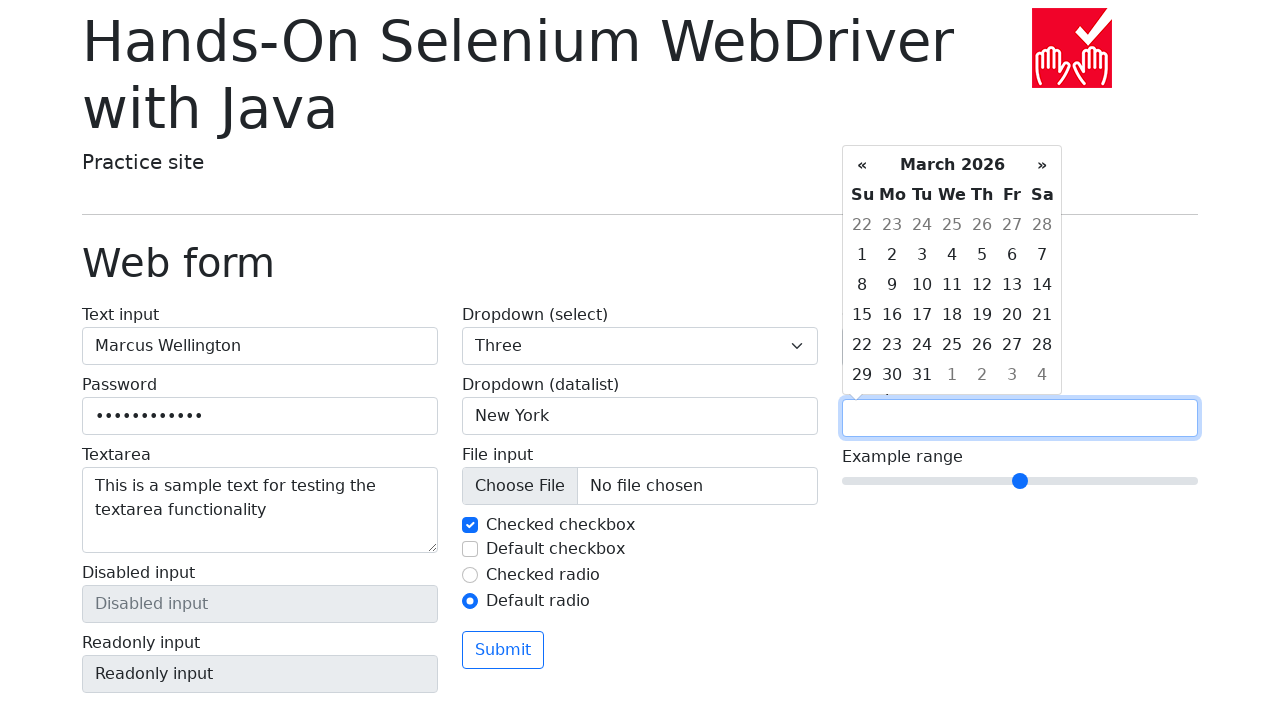

Clicked previous month button in date picker at (862, 165) on div.datepicker-days th.prev
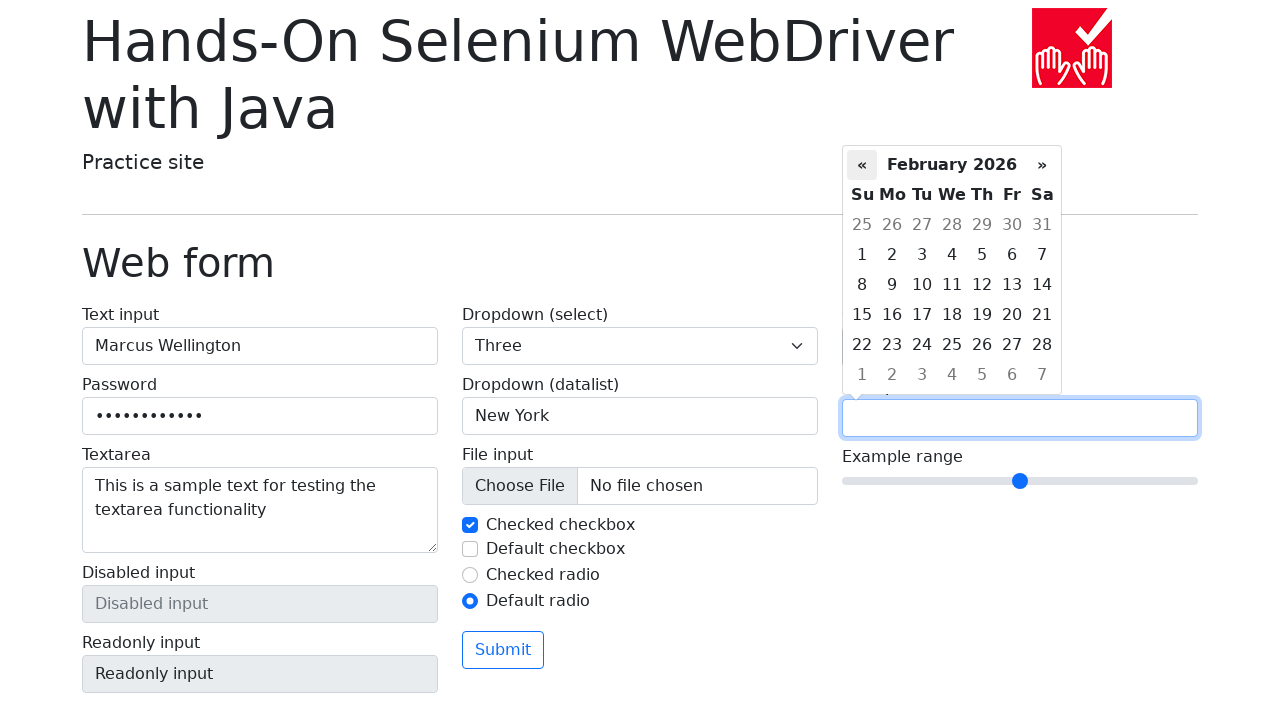

Clicked previous month button in date picker at (862, 165) on div.datepicker-days th.prev
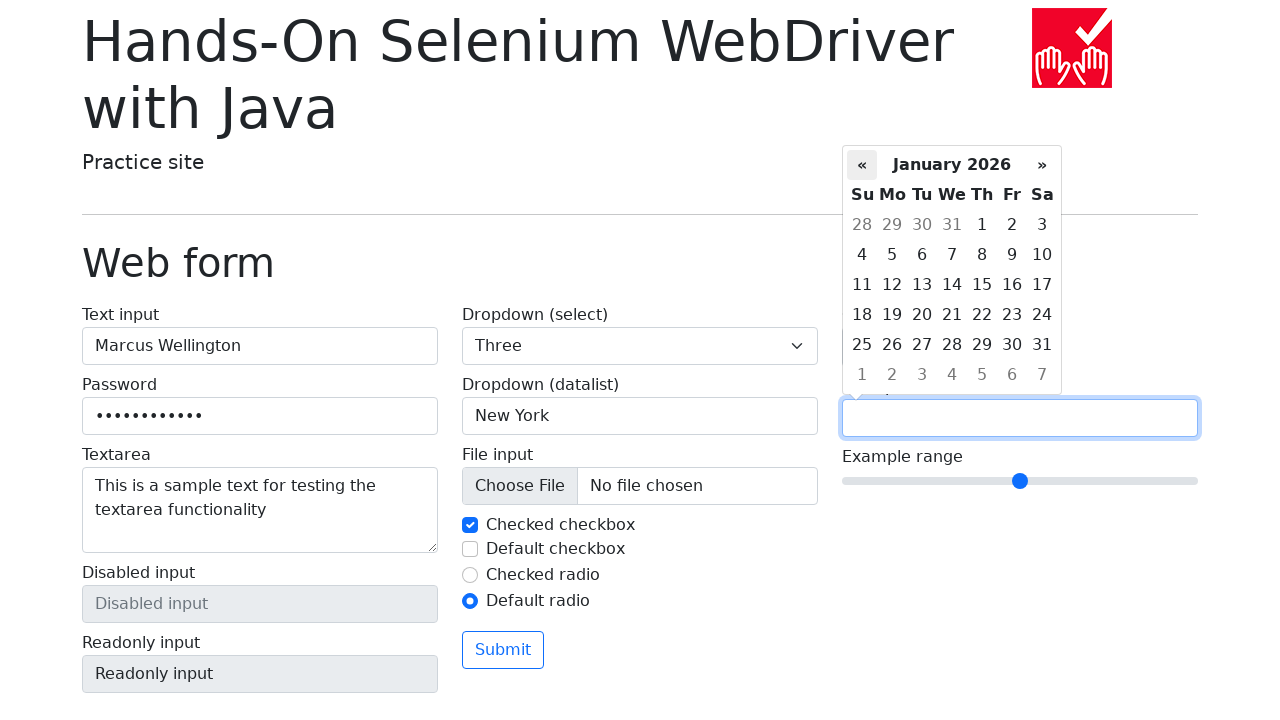

Clicked previous month button in date picker at (862, 165) on div.datepicker-days th.prev
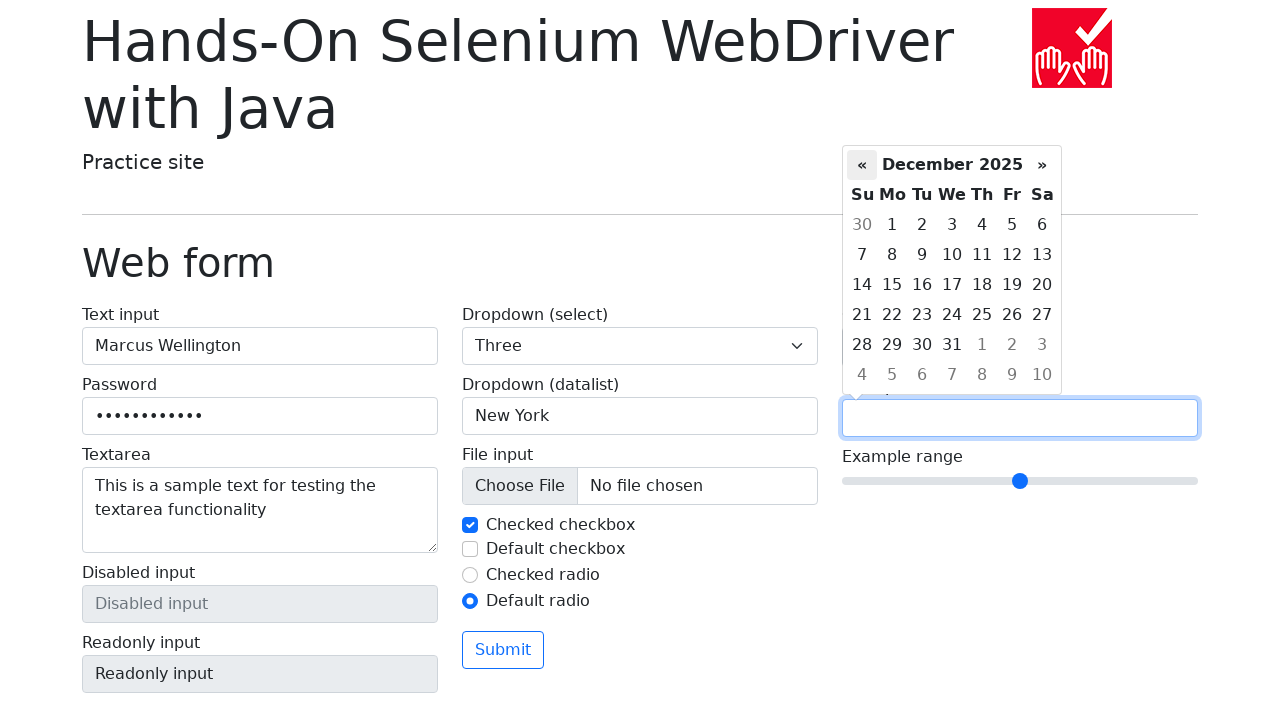

Clicked previous month button in date picker at (862, 165) on div.datepicker-days th.prev
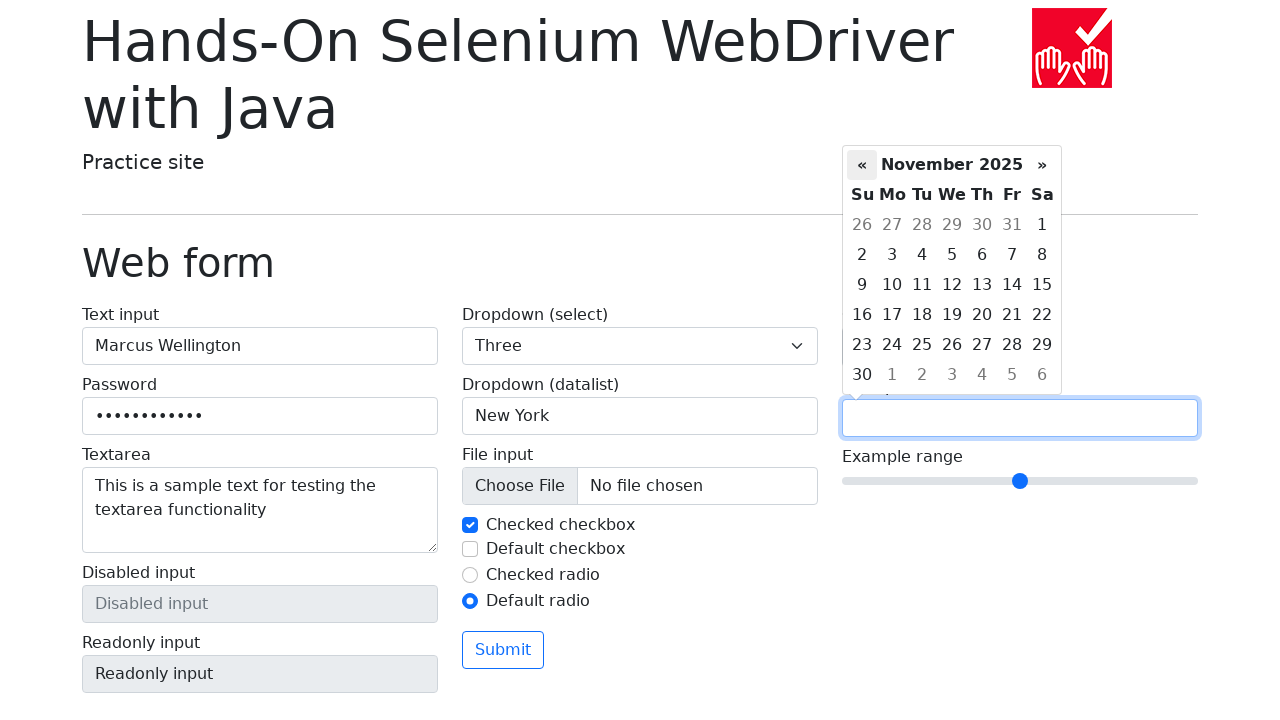

Clicked previous month button in date picker at (862, 165) on div.datepicker-days th.prev
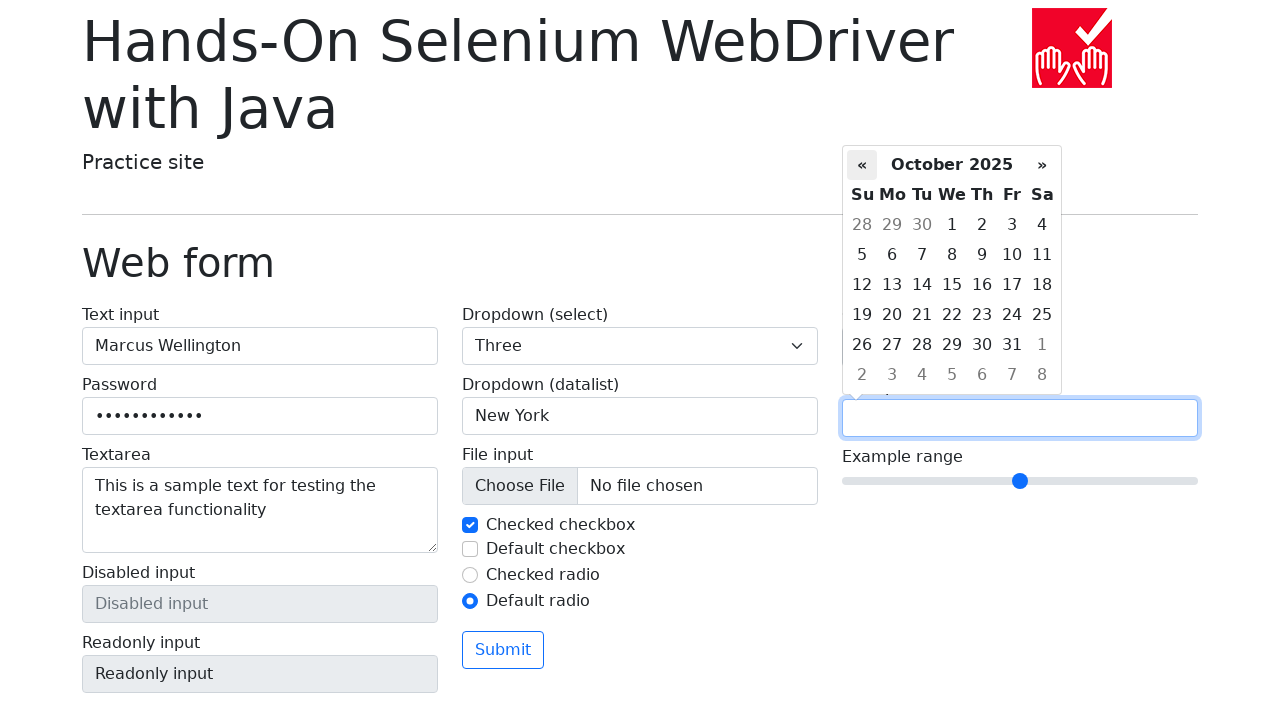

Clicked next month button in date picker at (1042, 165) on div.datepicker-days th.next
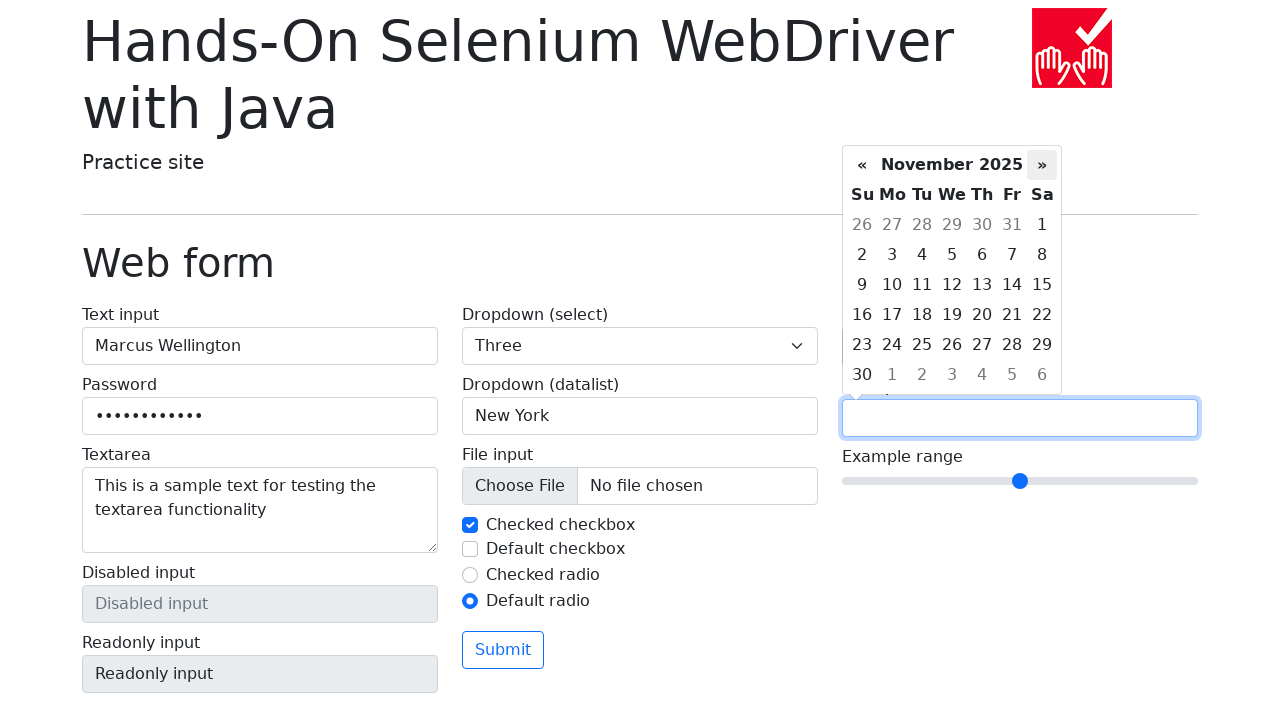

Clicked next month button in date picker at (1042, 165) on div.datepicker-days th.next
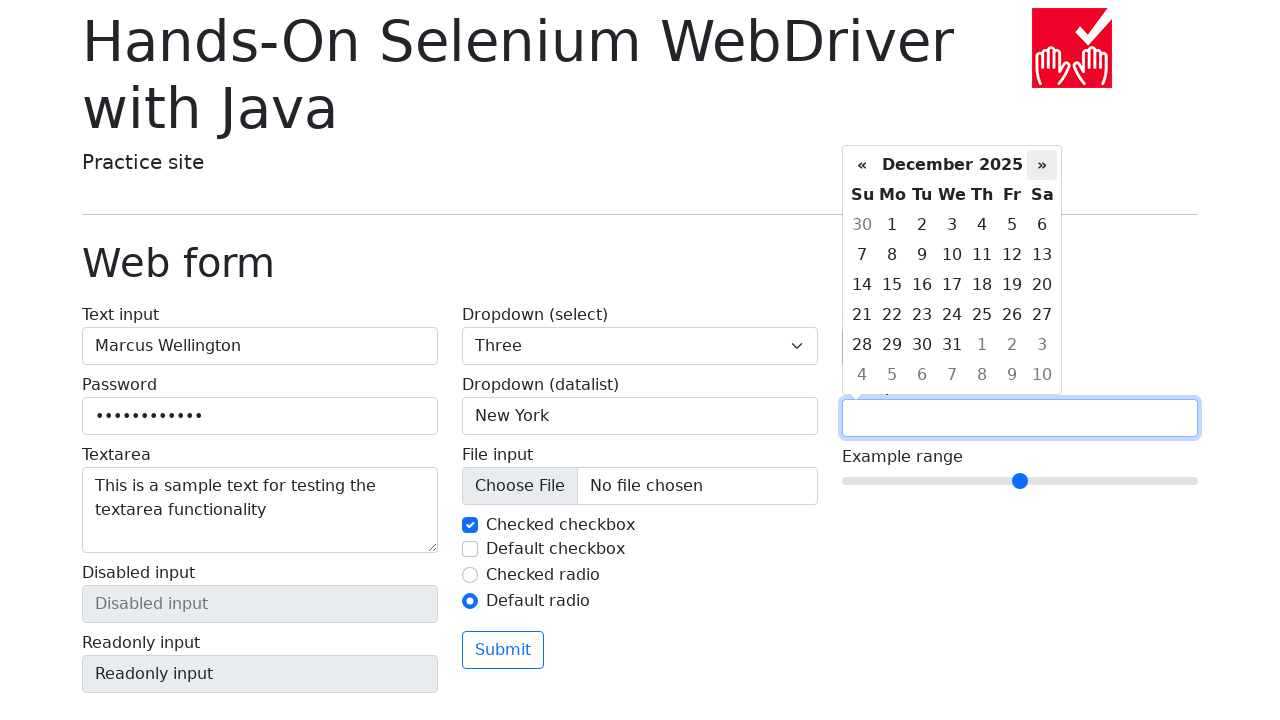

Clicked next month button in date picker at (1042, 165) on div.datepicker-days th.next
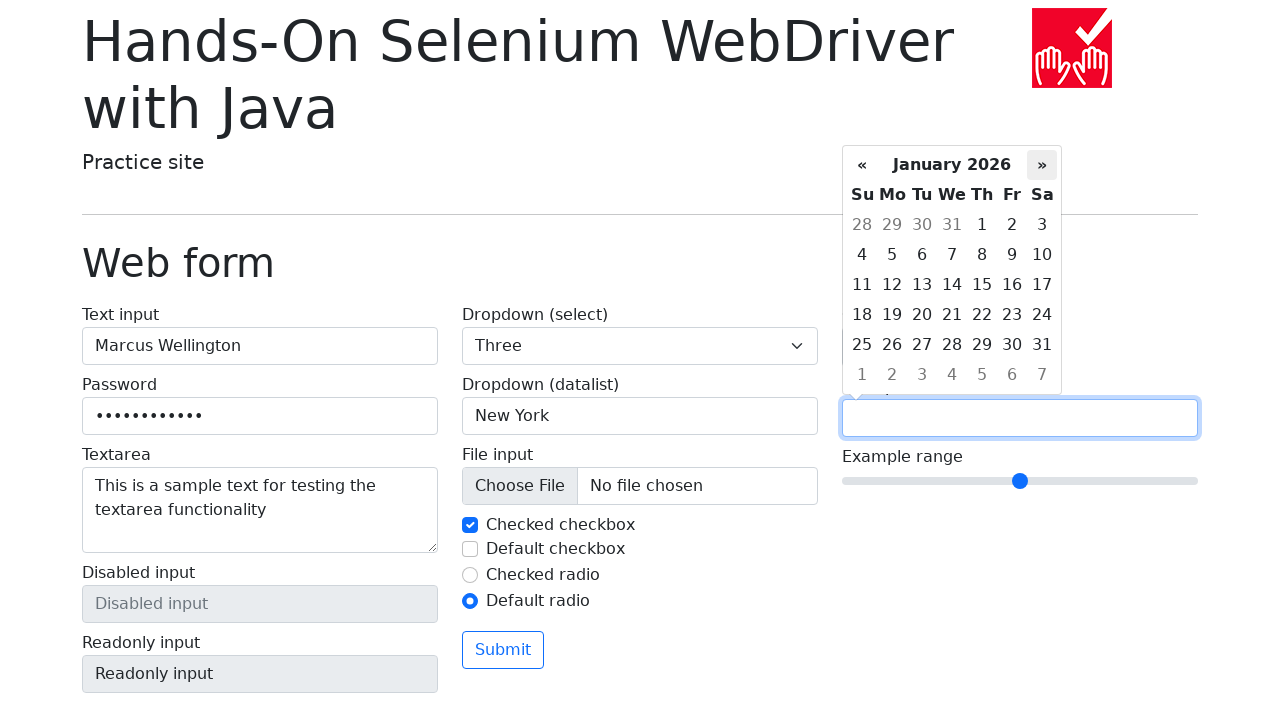

Clicked next month button in date picker at (1042, 165) on div.datepicker-days th.next
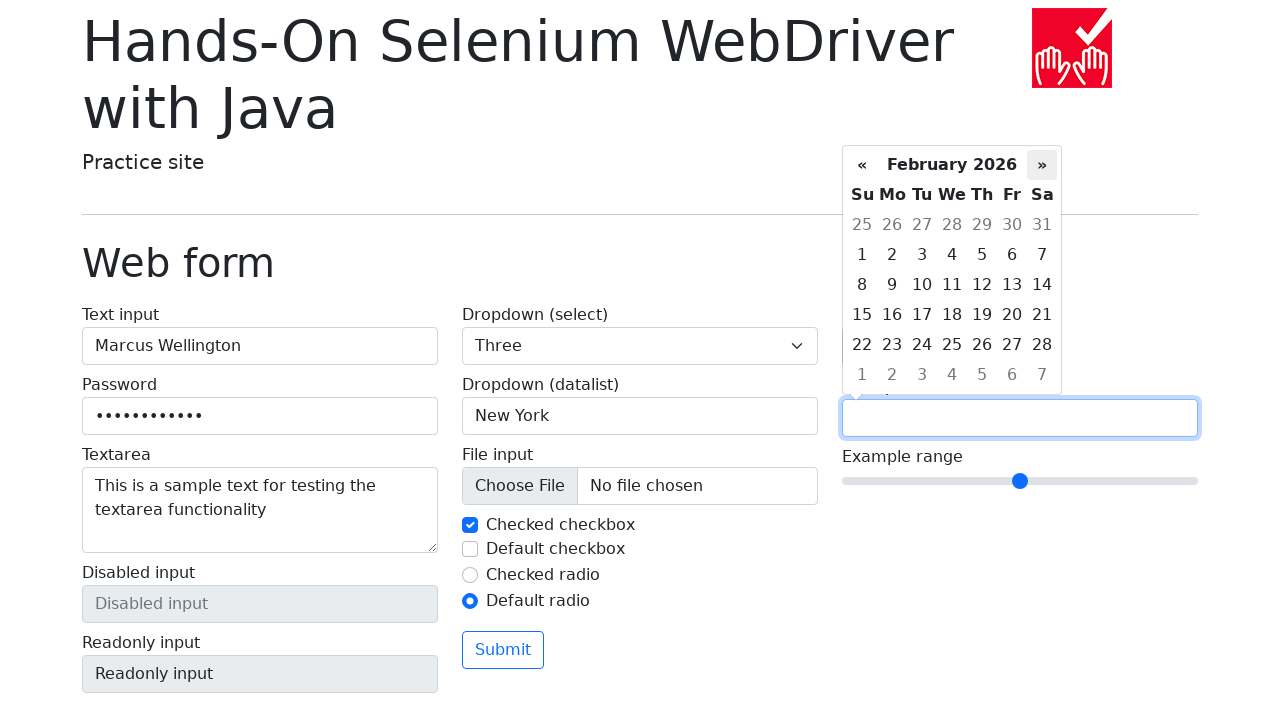

Clicked next month button in date picker at (1042, 165) on div.datepicker-days th.next
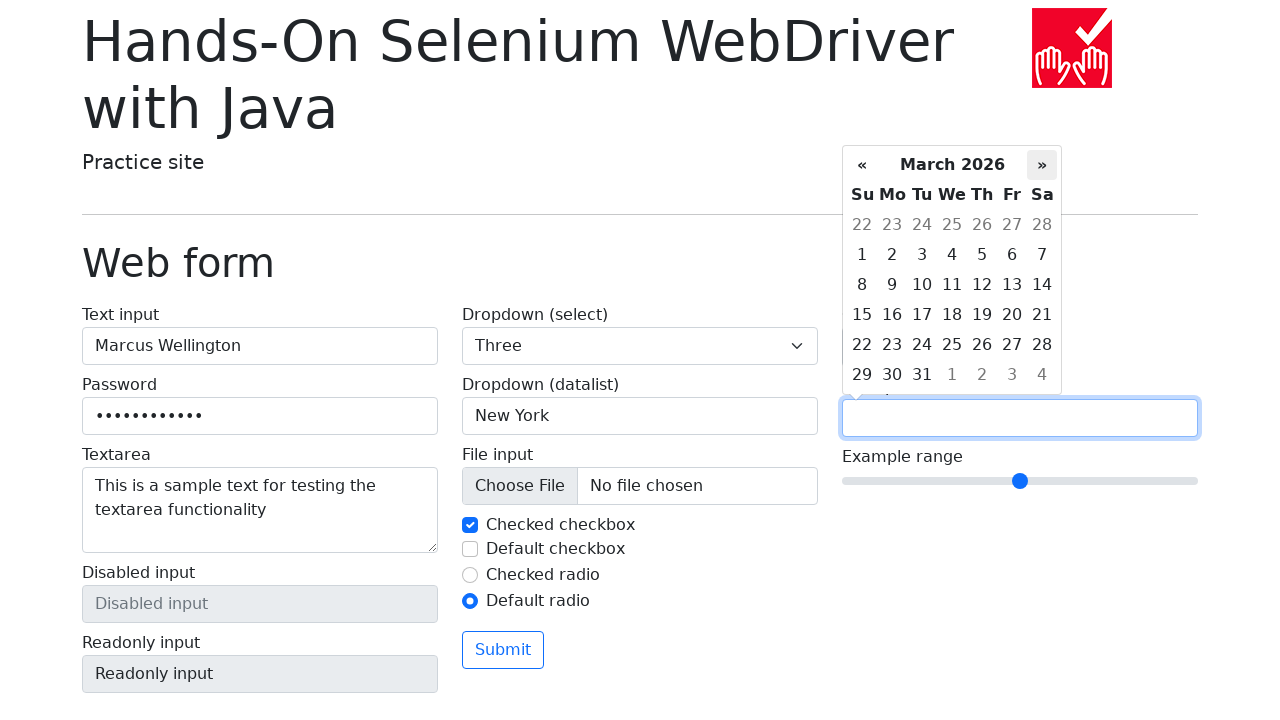

Selected day 2 from date picker calendar at (862, 225) on div.datepicker-days td.day:has-text('2')
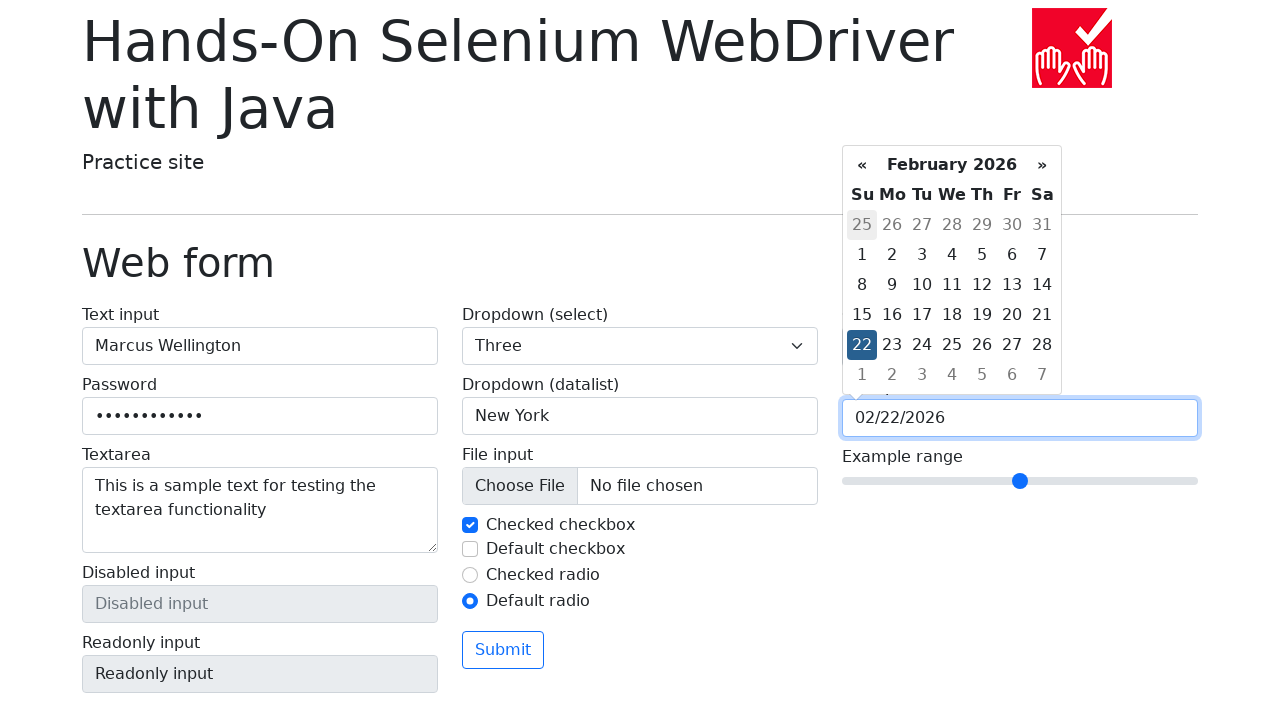

Set range slider value to 5
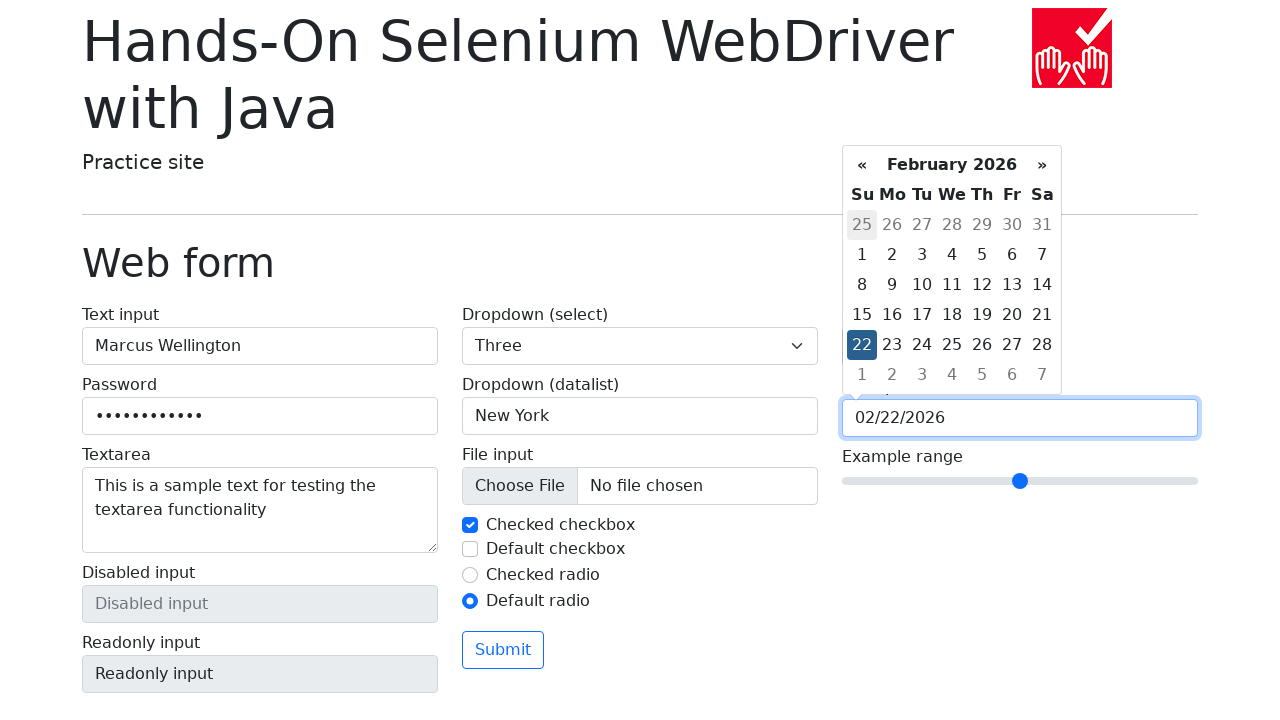

Clicked submit button to submit form at (503, 650) on button[type='submit']
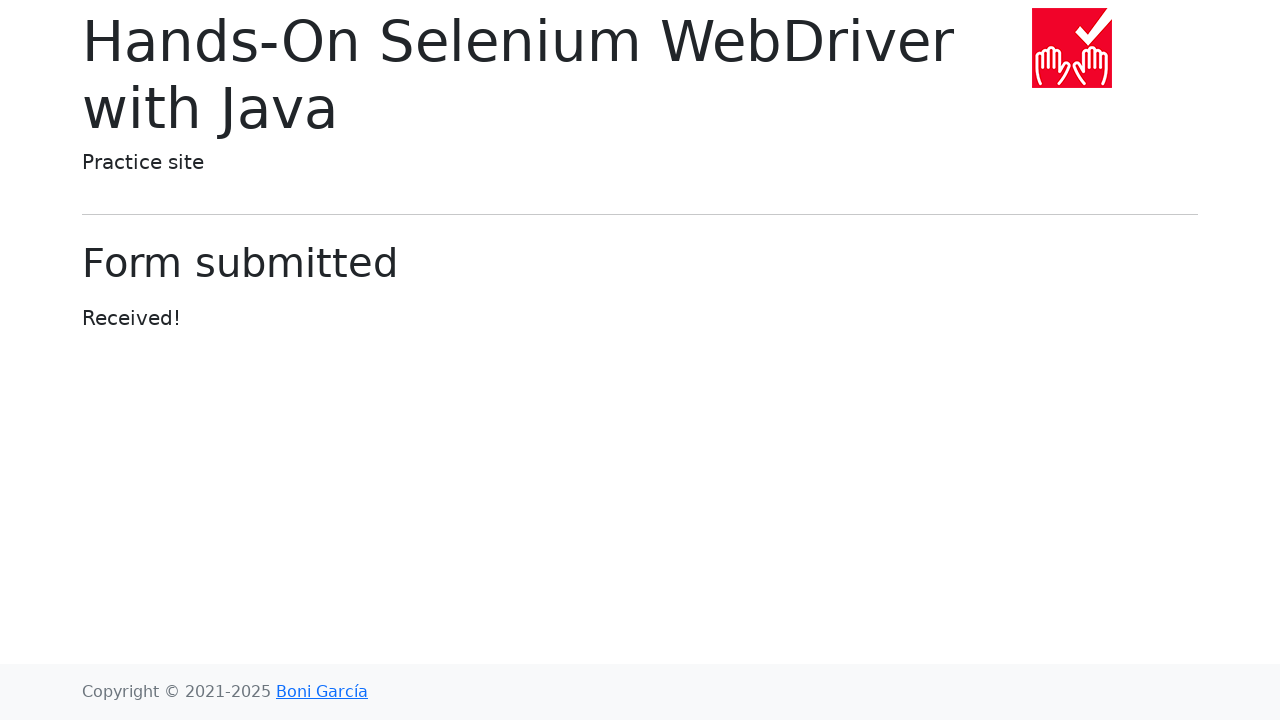

Form submission confirmed with 'Received!' message
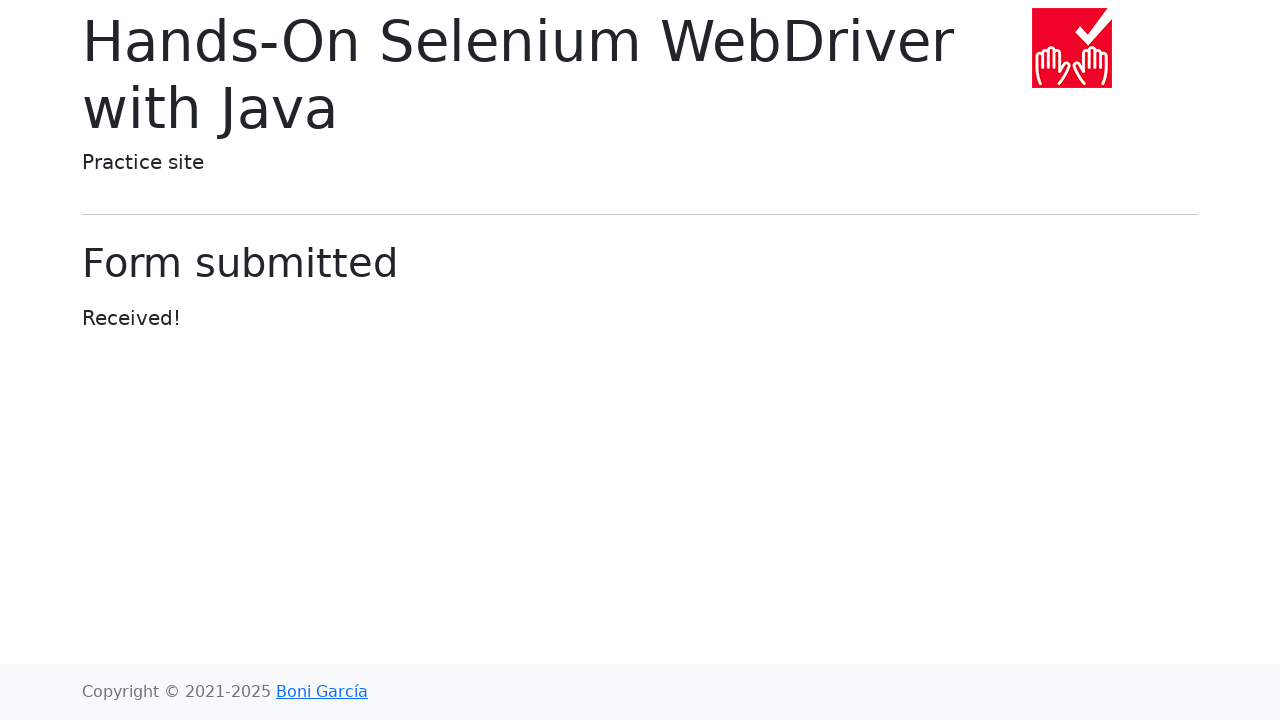

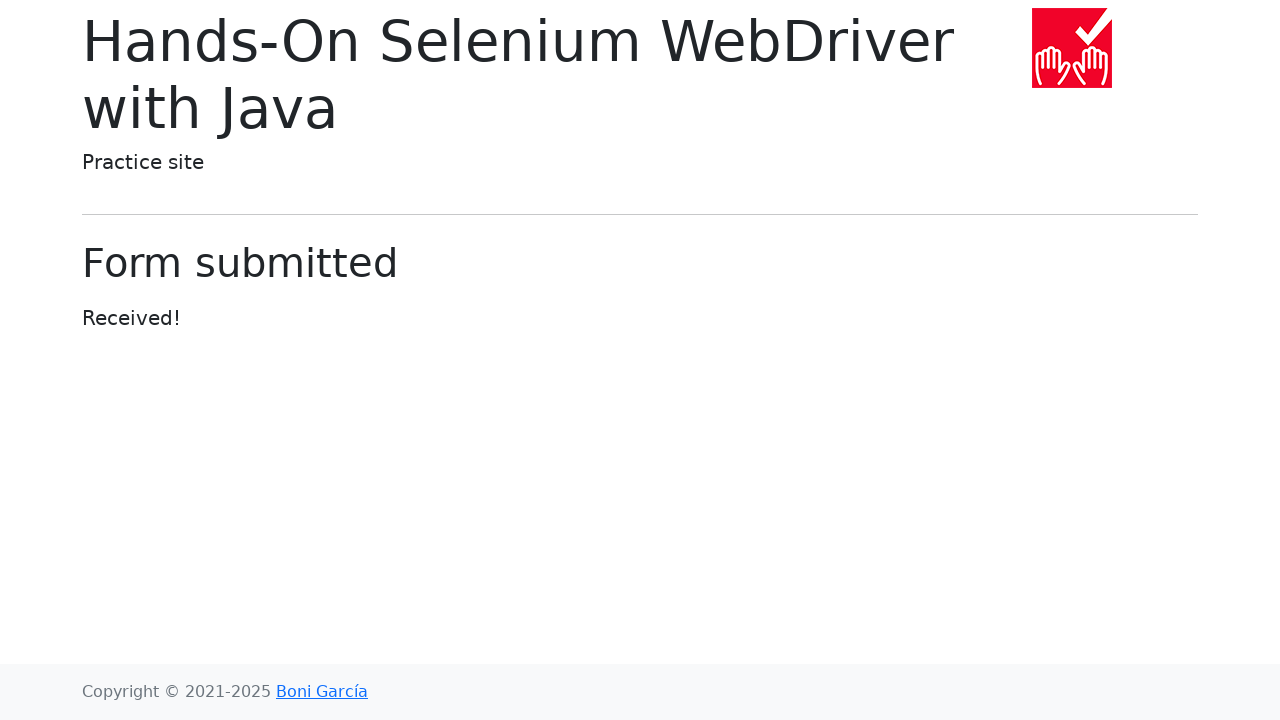